Tests window switching functionality by opening a new window, verifying content in both windows, and switching back to the original window

Starting URL: https://the-internet.herokuapp.com/windows

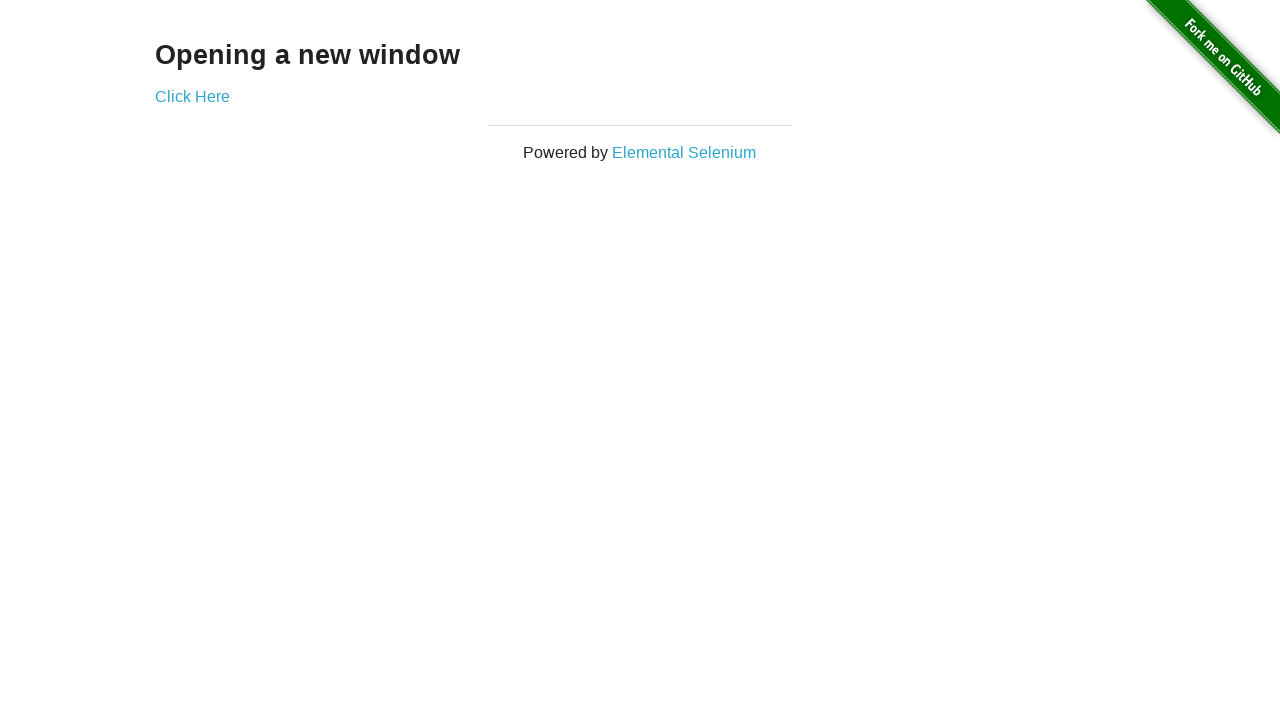

Retrieved initial page heading text
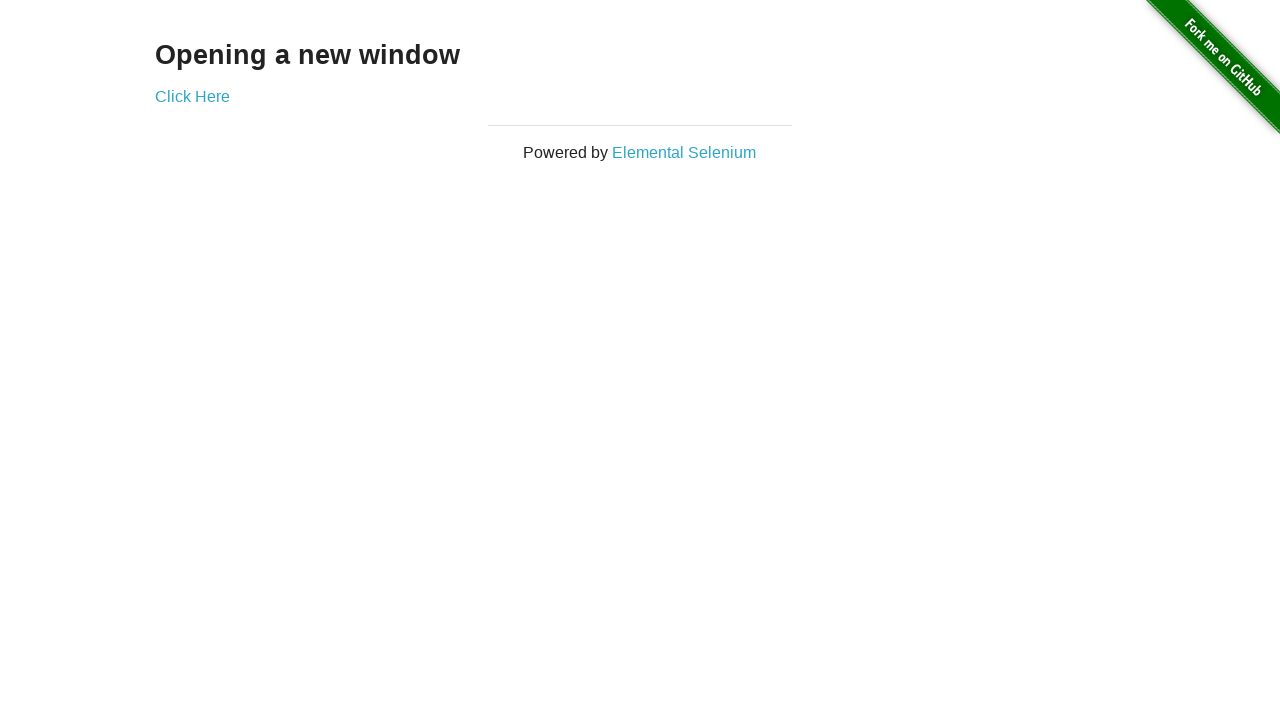

Verified initial page heading is 'Opening a new window'
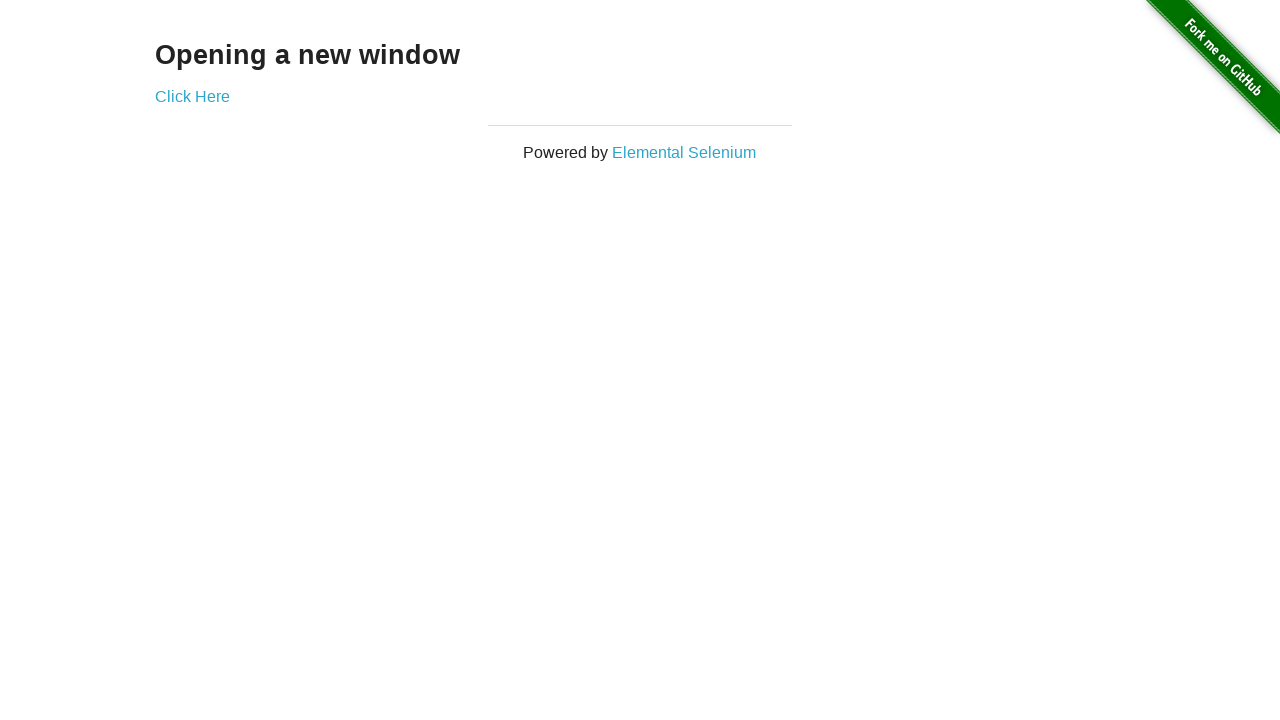

Verified initial page title is 'The Internet'
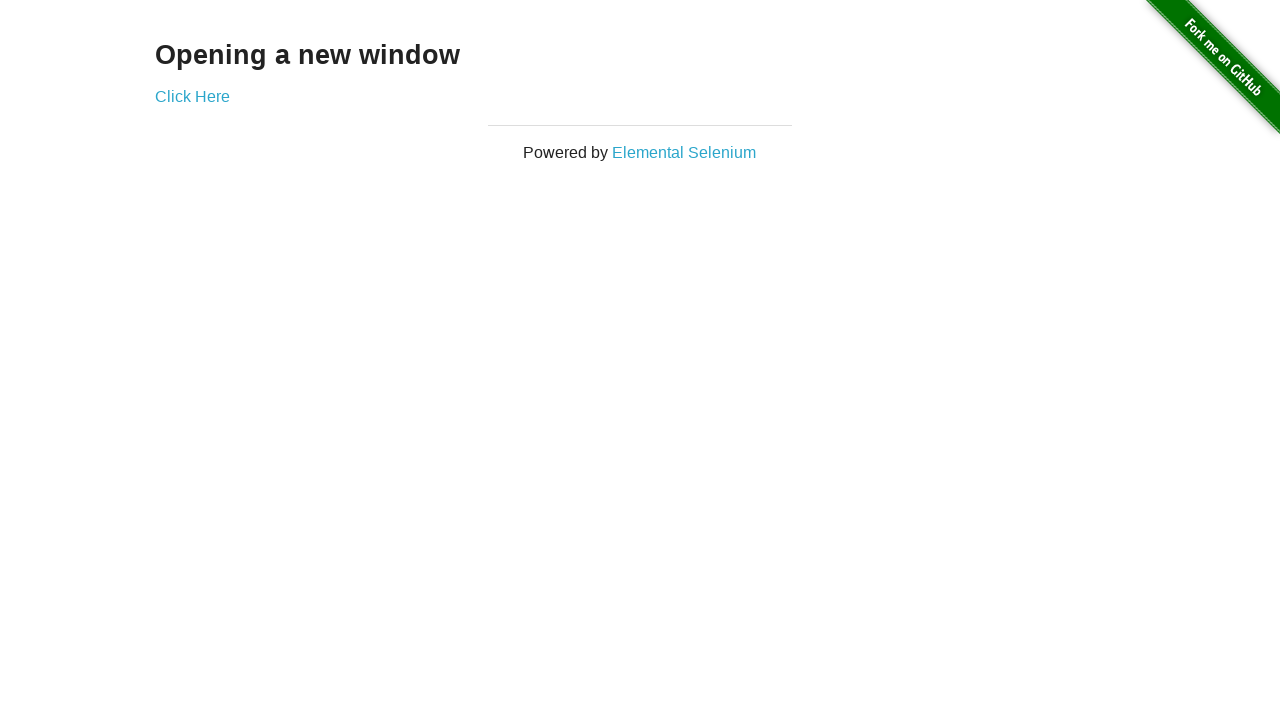

Clicked 'Click Here' link to open new window at (192, 96) on text=Click Here
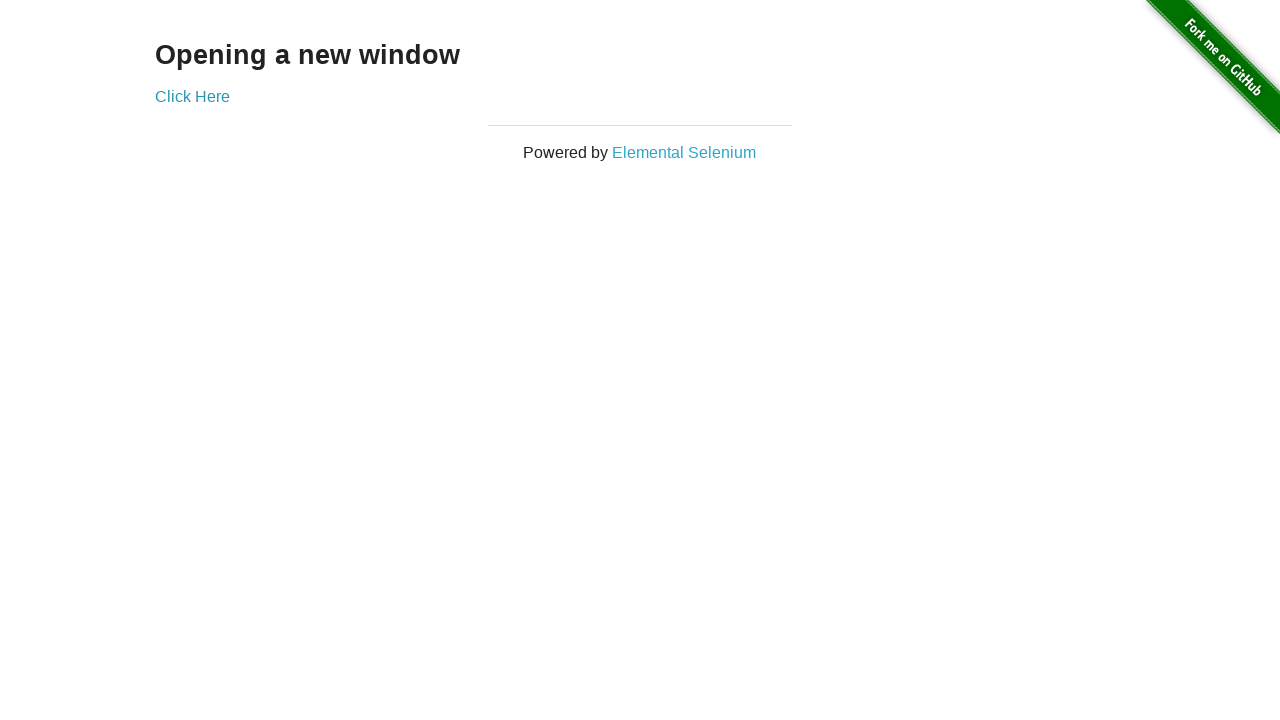

New page loaded successfully
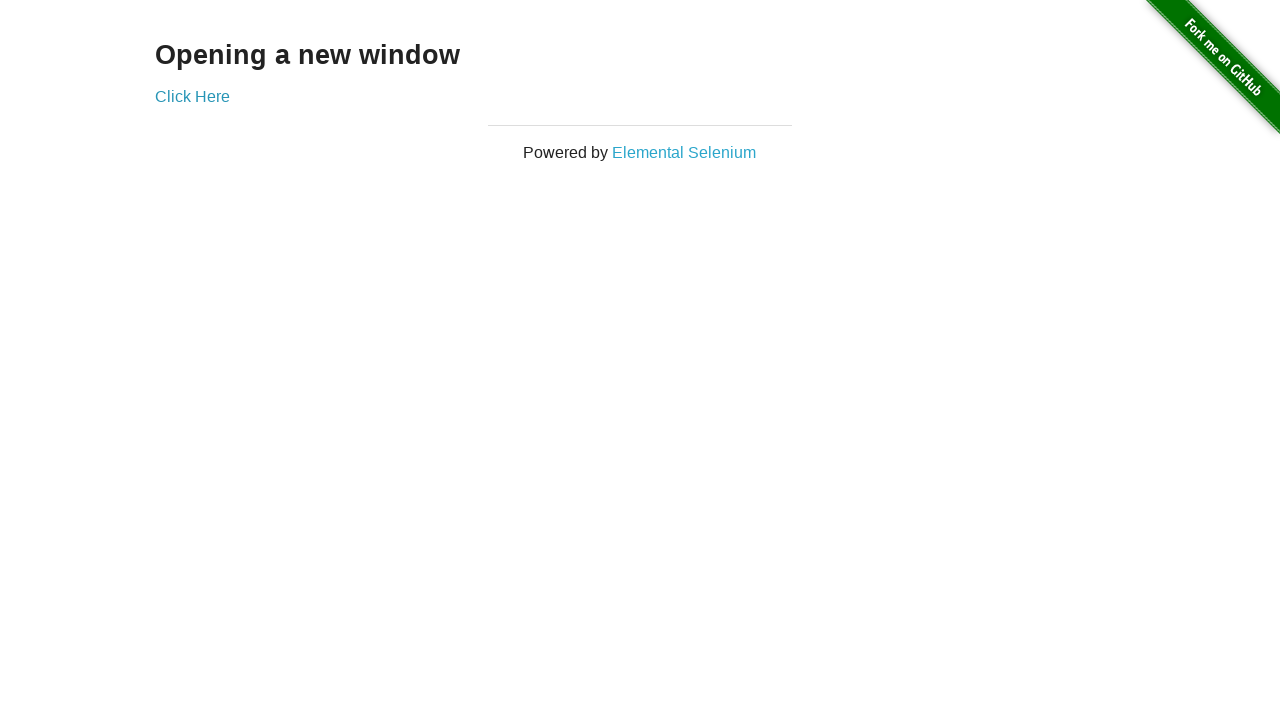

Verified new window title is 'New Window'
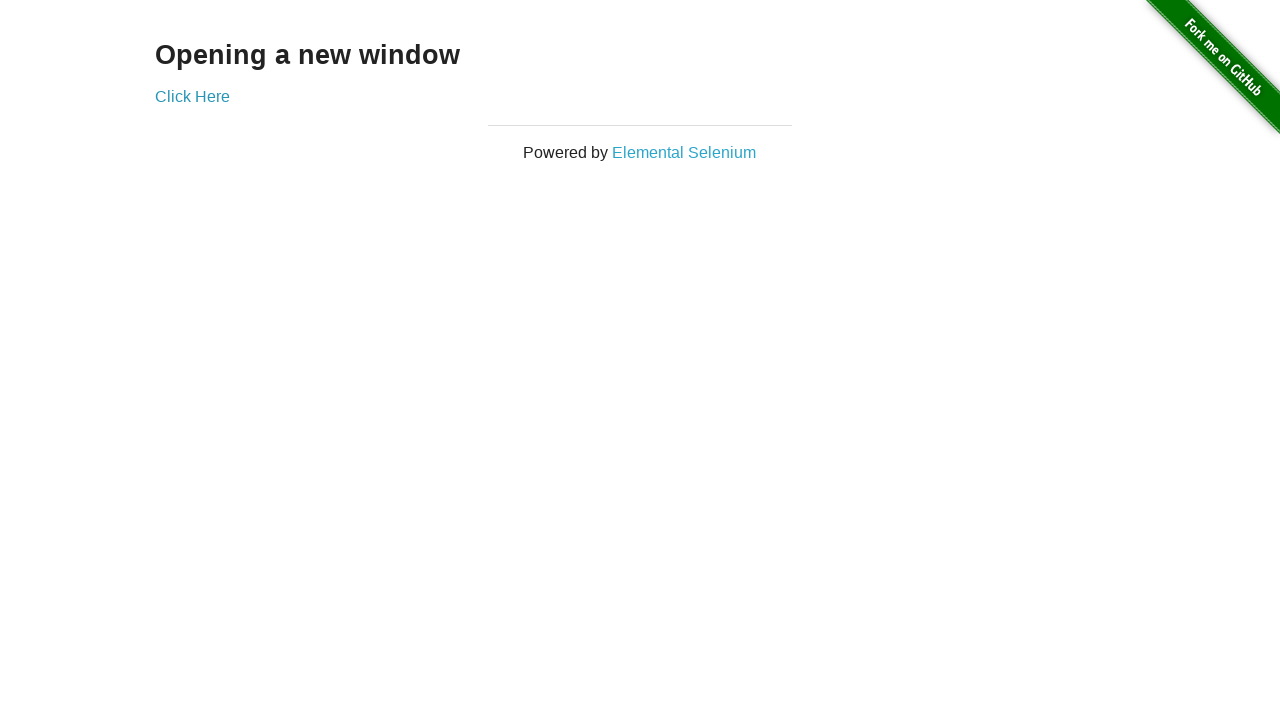

Retrieved new window heading text
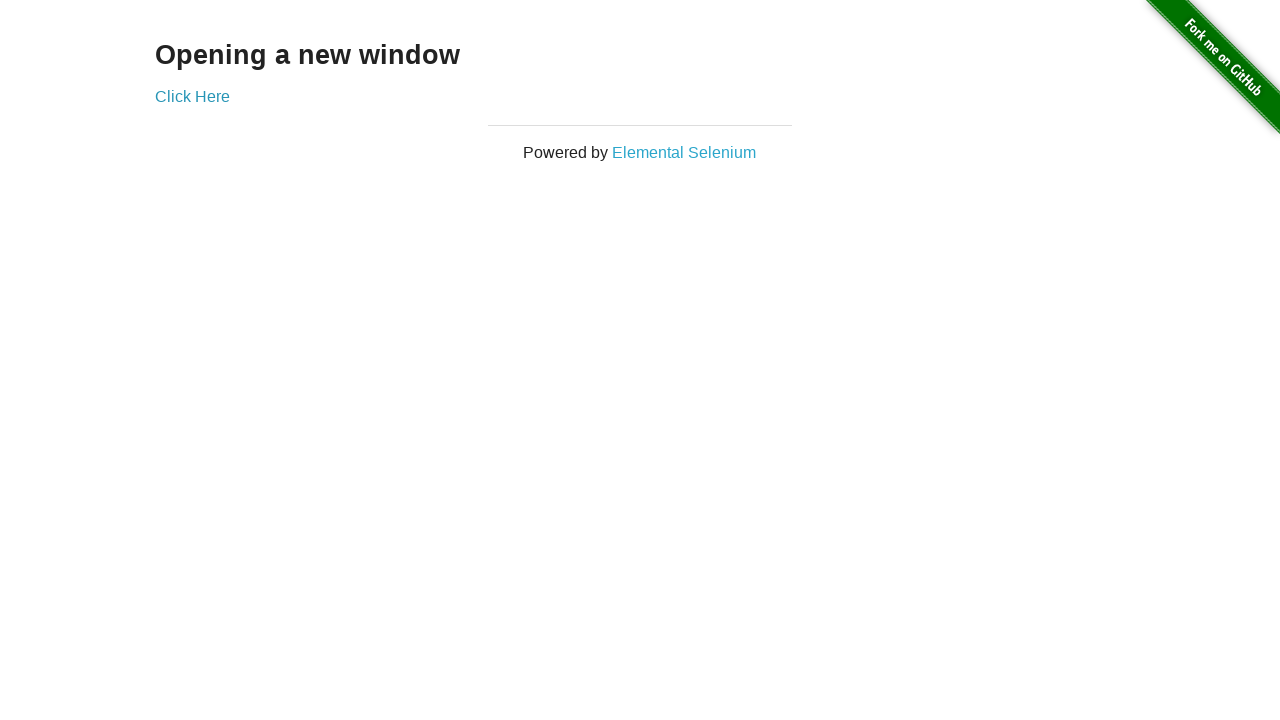

Verified new window heading is 'New Window'
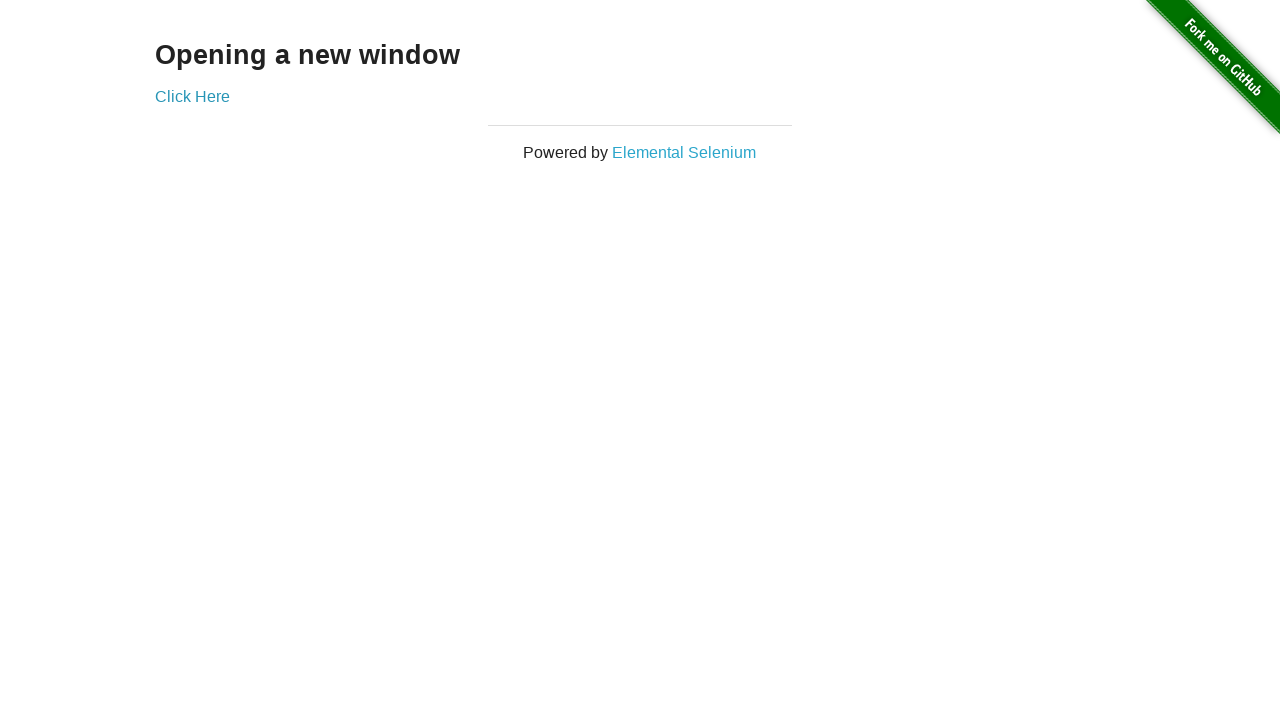

Verified original window title is still 'The Internet' after window switch
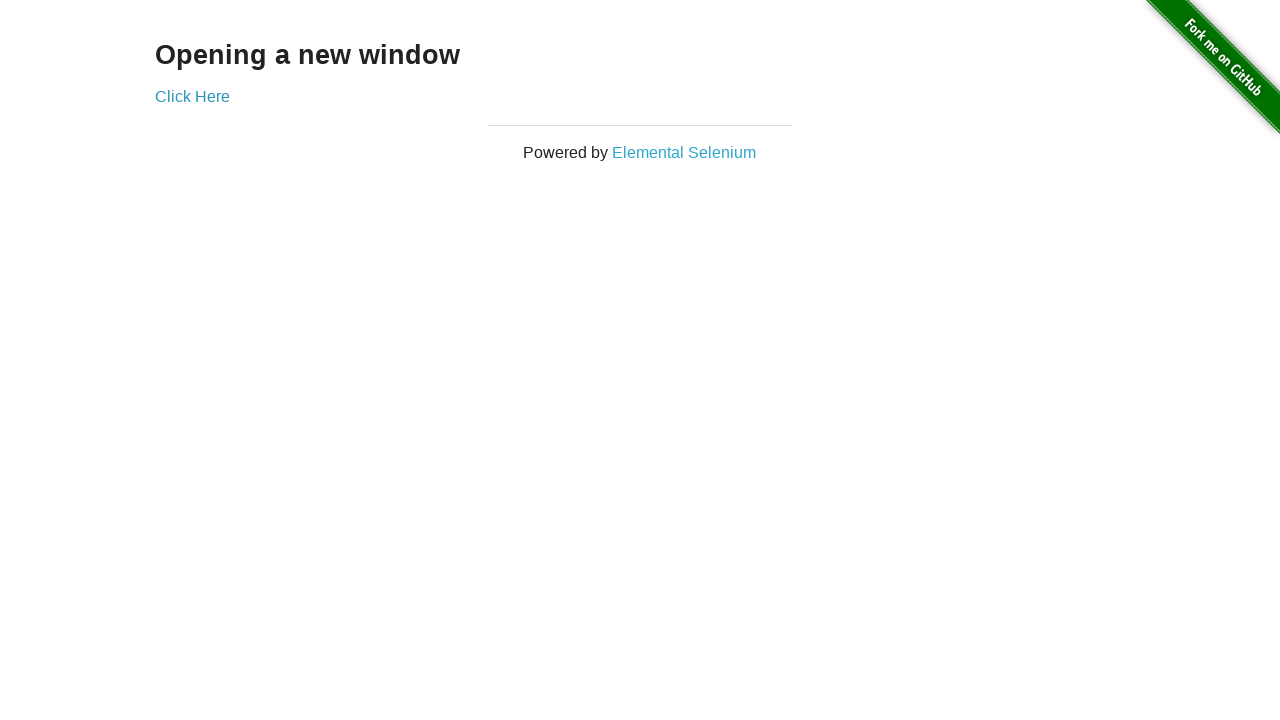

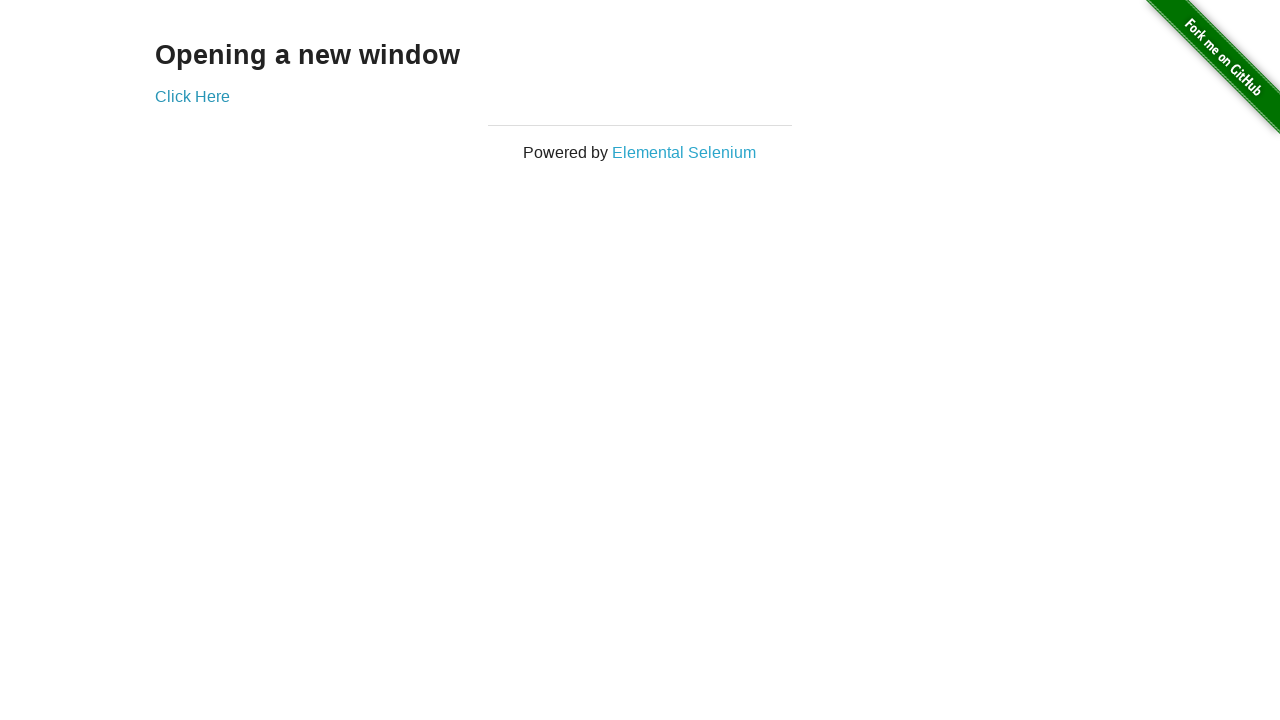